Tests that clicking the search button reveals the search bar

Starting URL: https://www.uvic.ca/

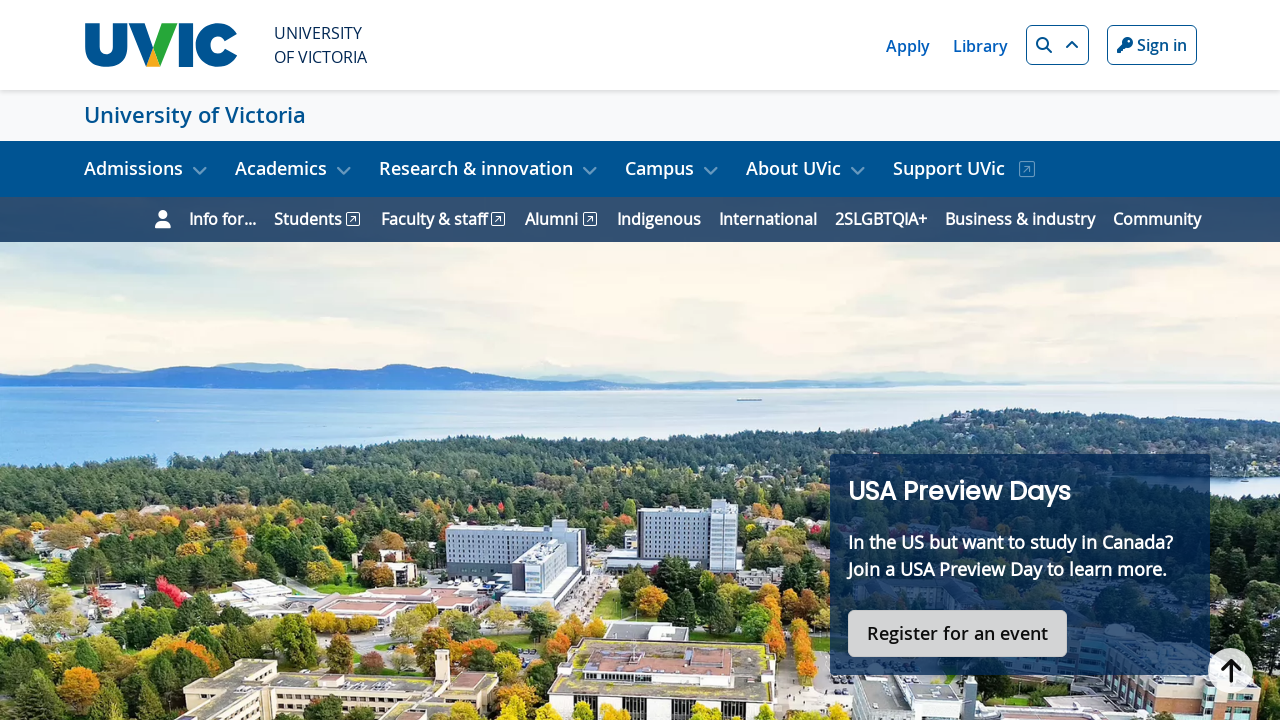

Clicked search button to reveal search bar at (1044, 45) on xpath=//*[@id="search-btn"]/i
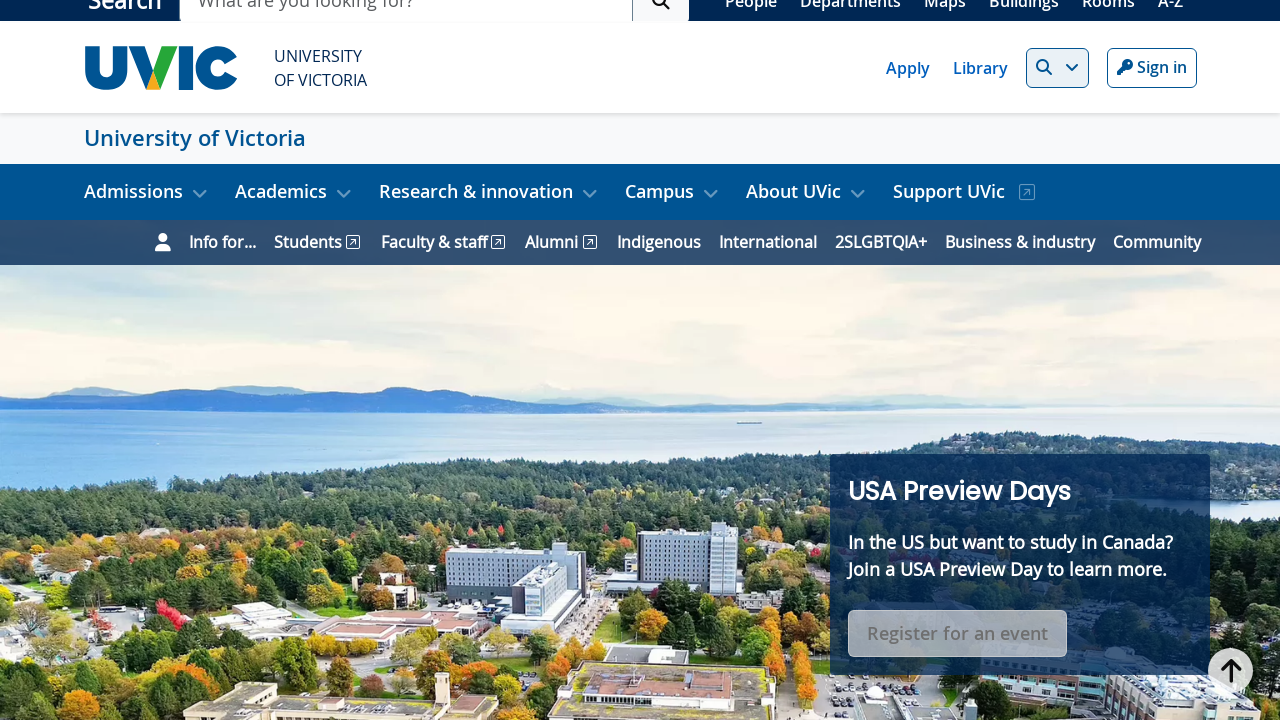

Located search bar element
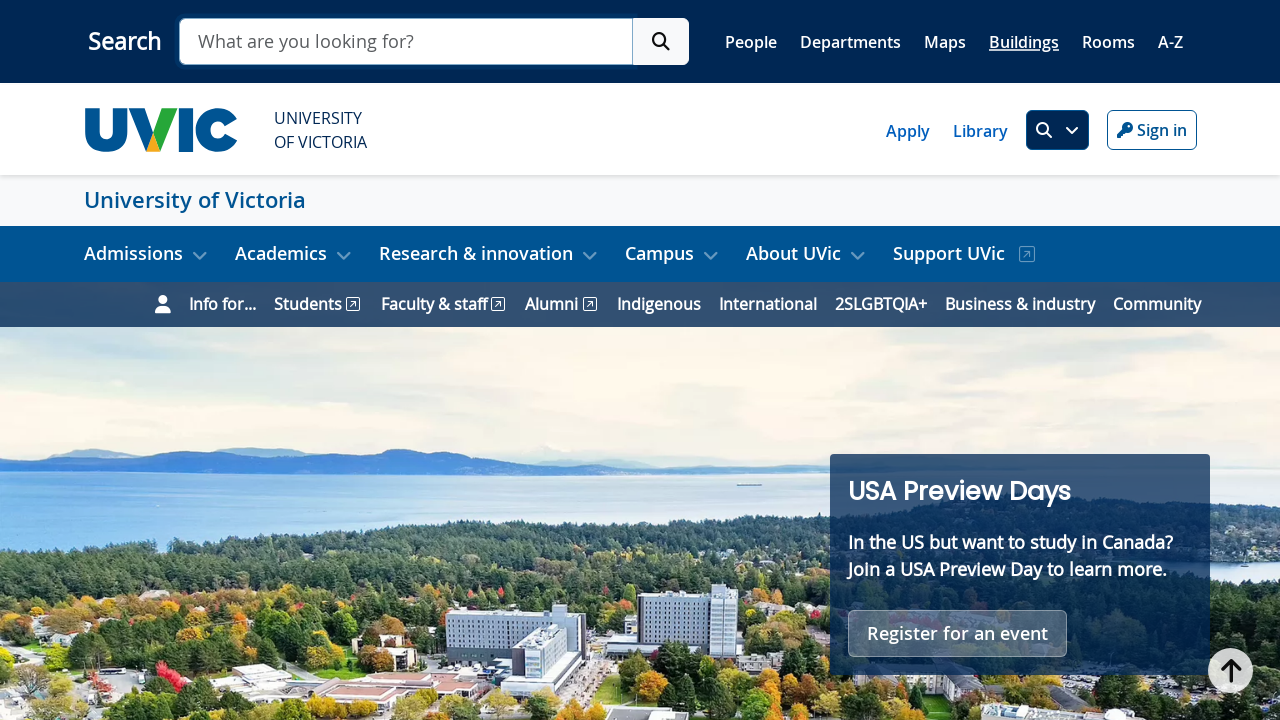

Verified search bar is enabled
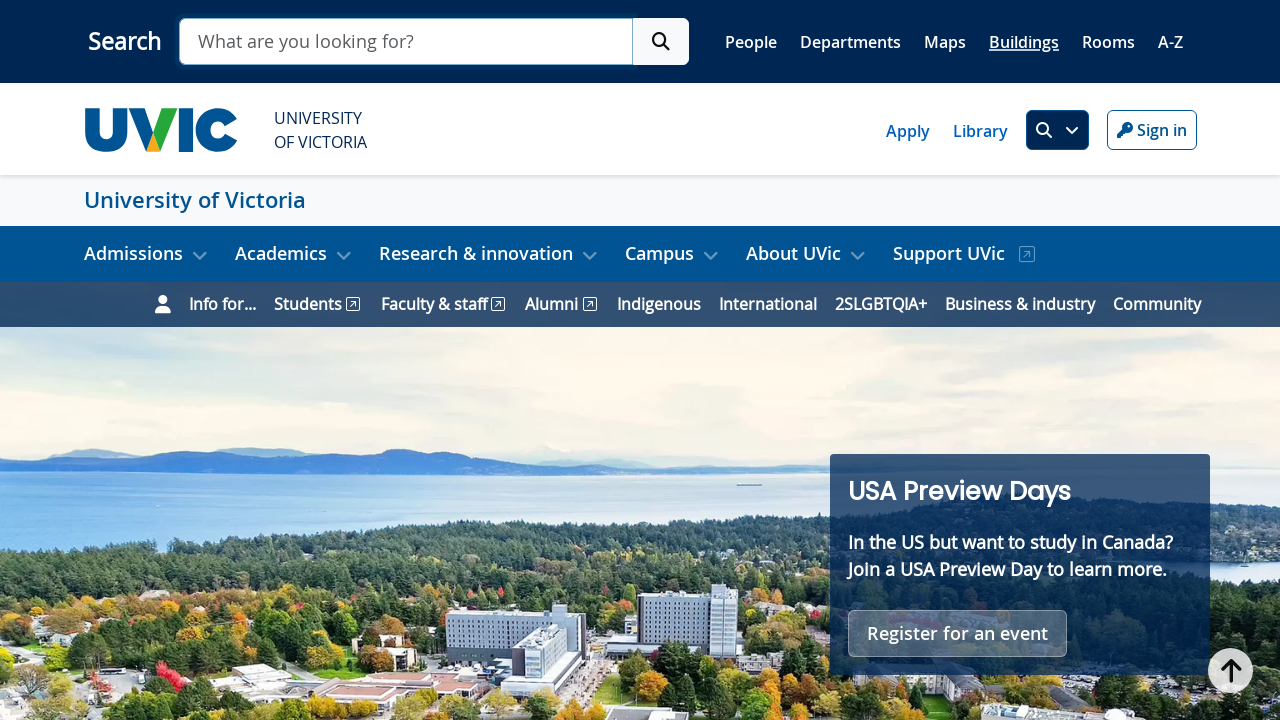

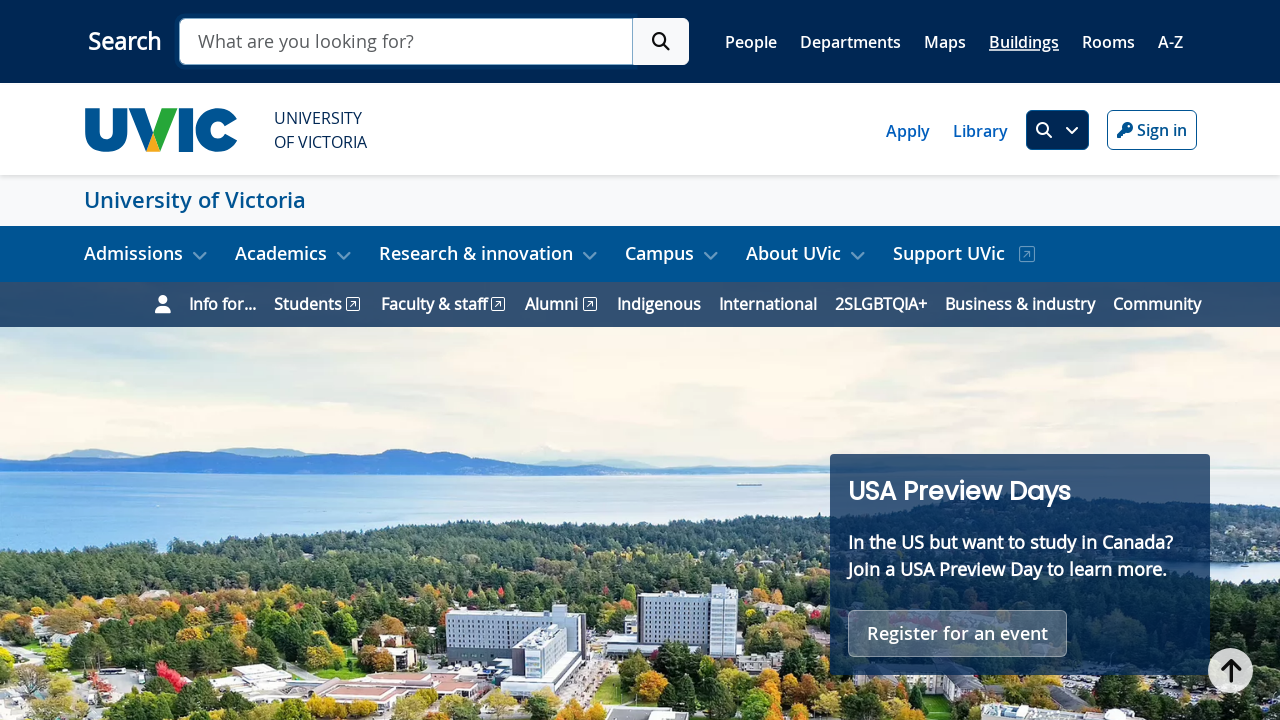